Tests alert dialog handling by clicking on alert buttons and verifying both OK and Cancel actions work correctly

Starting URL: https://demo.automationtesting.in/Alerts.html

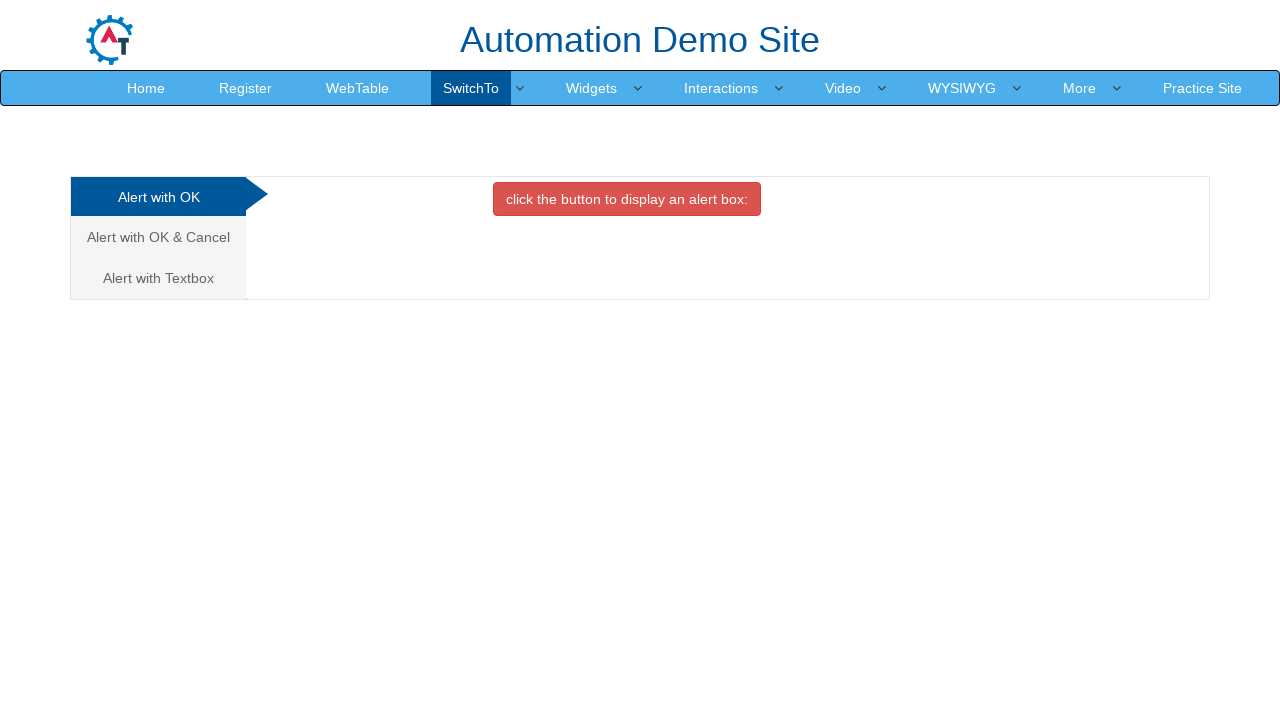

Clicked on Alert with OK and Cancel tab at (158, 237) on xpath=/html/body/div[1]/div/div/div/div[1]/ul/li[2]/a
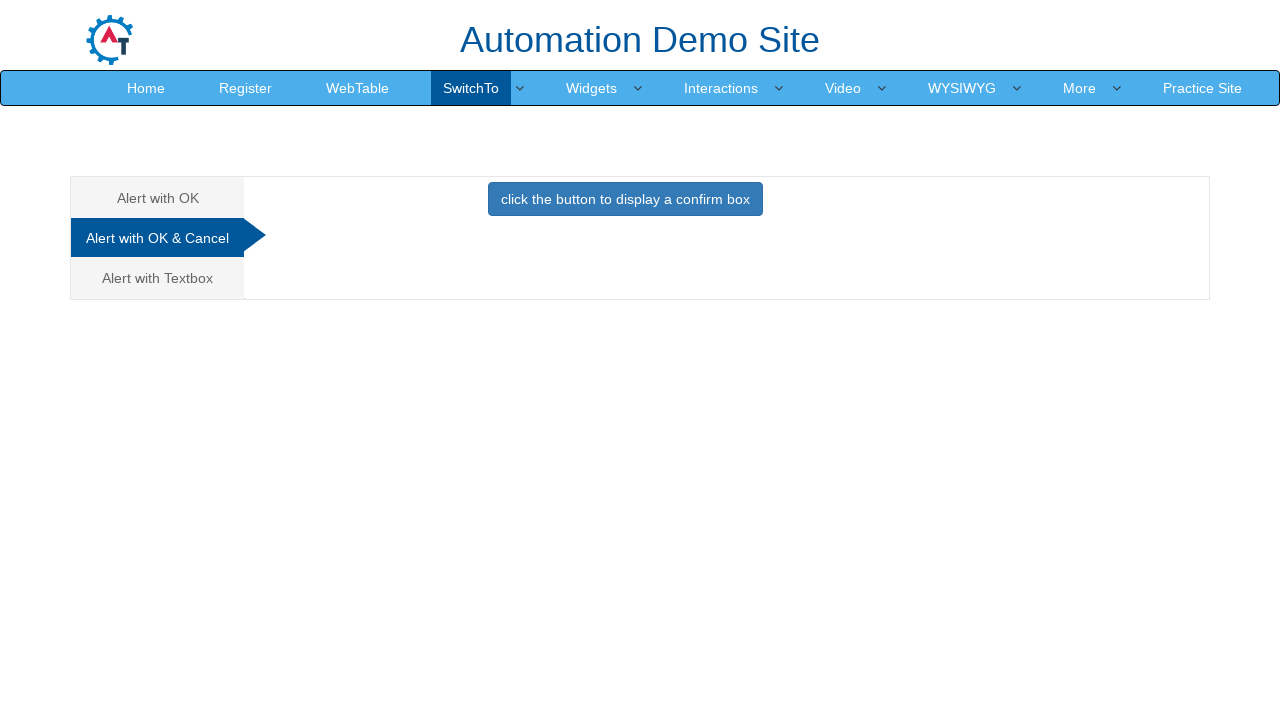

Clicked button to trigger alert dialog at (625, 199) on xpath=//*[@id='CancelTab']/button
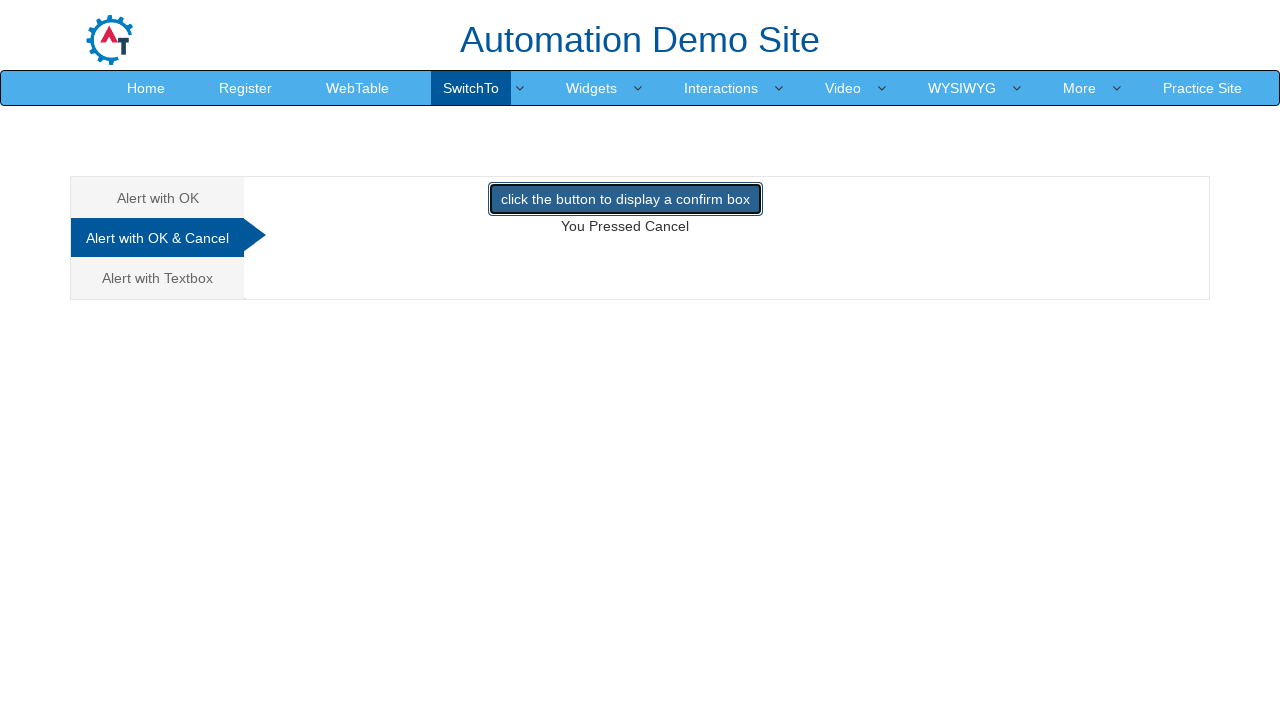

Set up dialog handler to accept alert
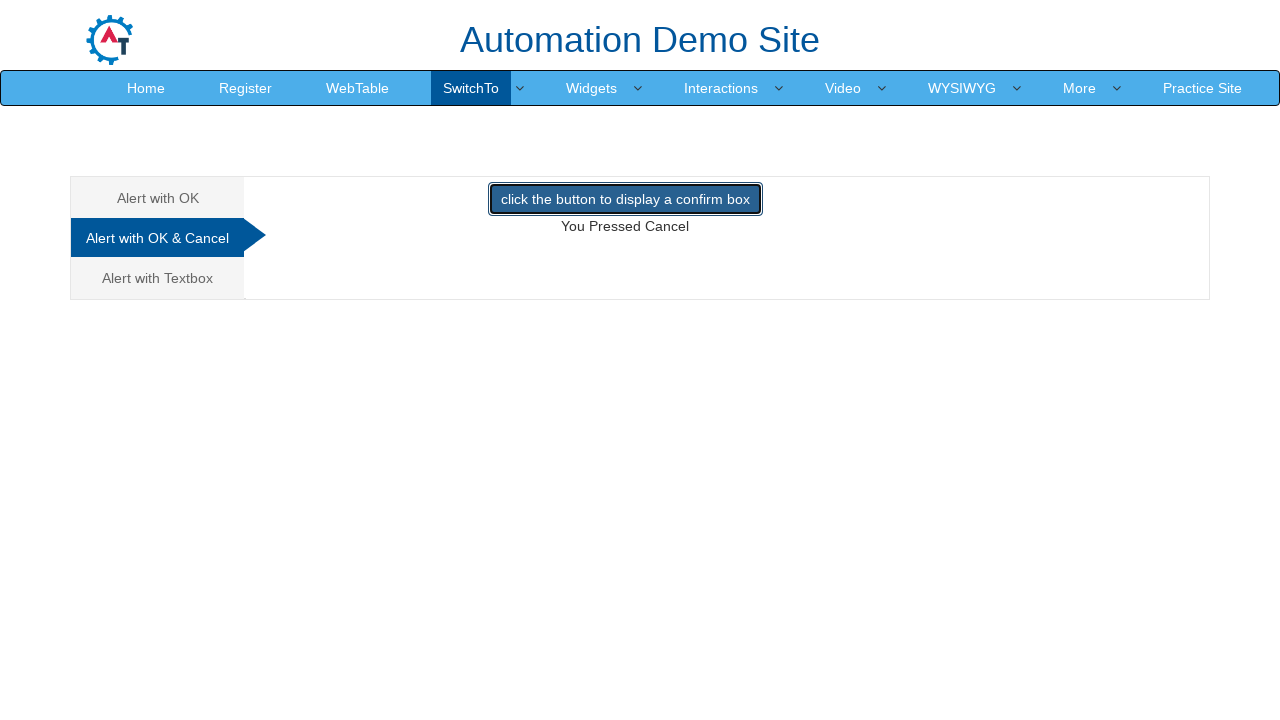

Clicked button to trigger alert and accepted it at (625, 199) on xpath=//*[@id='CancelTab']/button
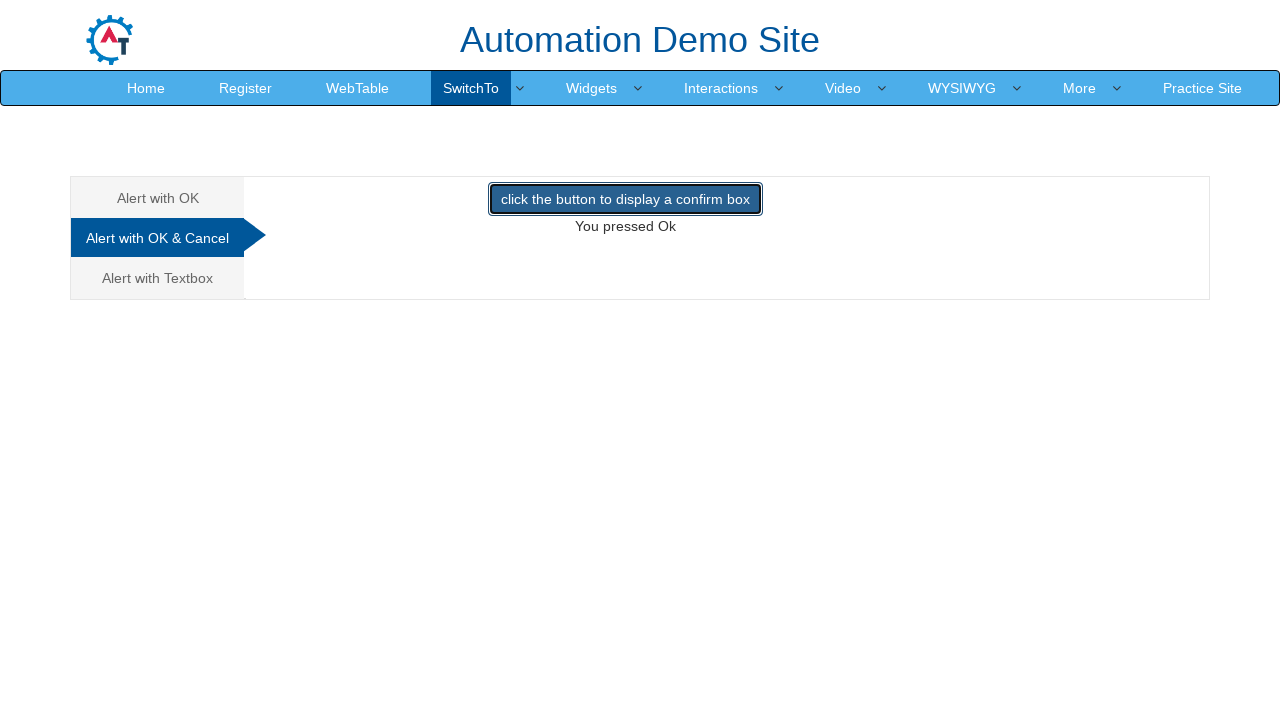

Verified OK action result by waiting for demo element
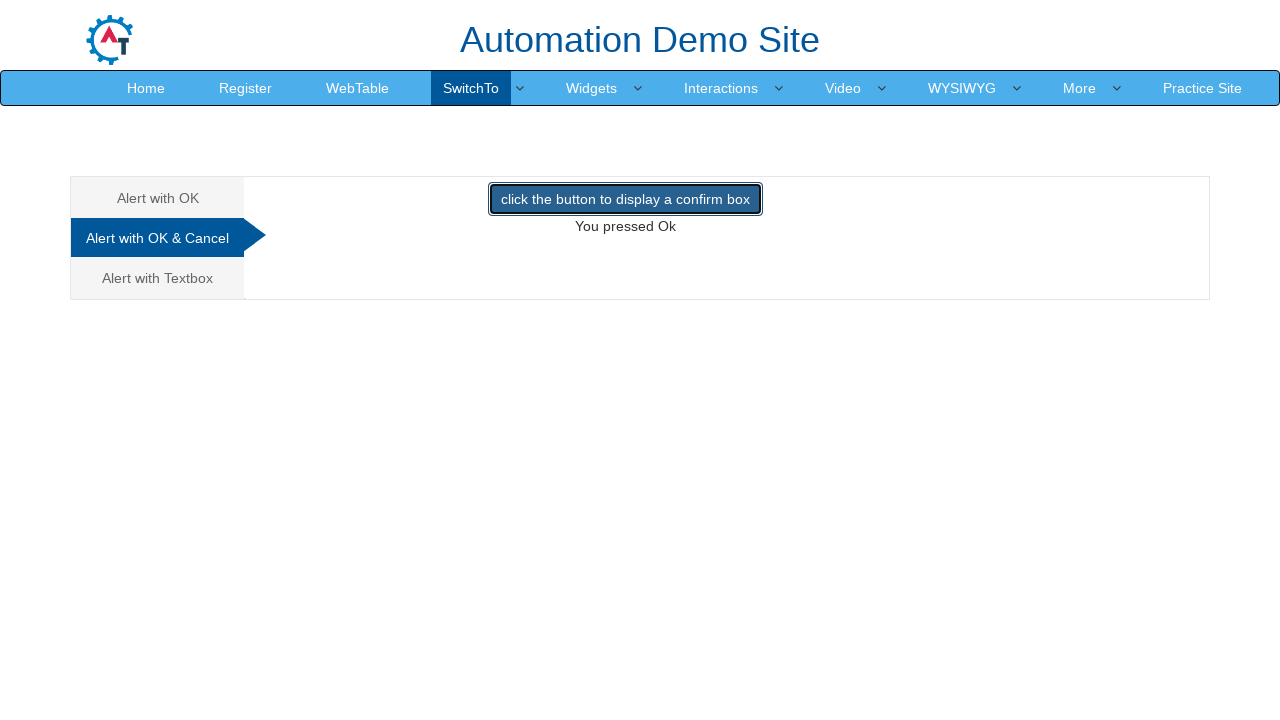

Clicked button to trigger alert for Cancel test at (625, 199) on xpath=//*[@id='CancelTab']/button
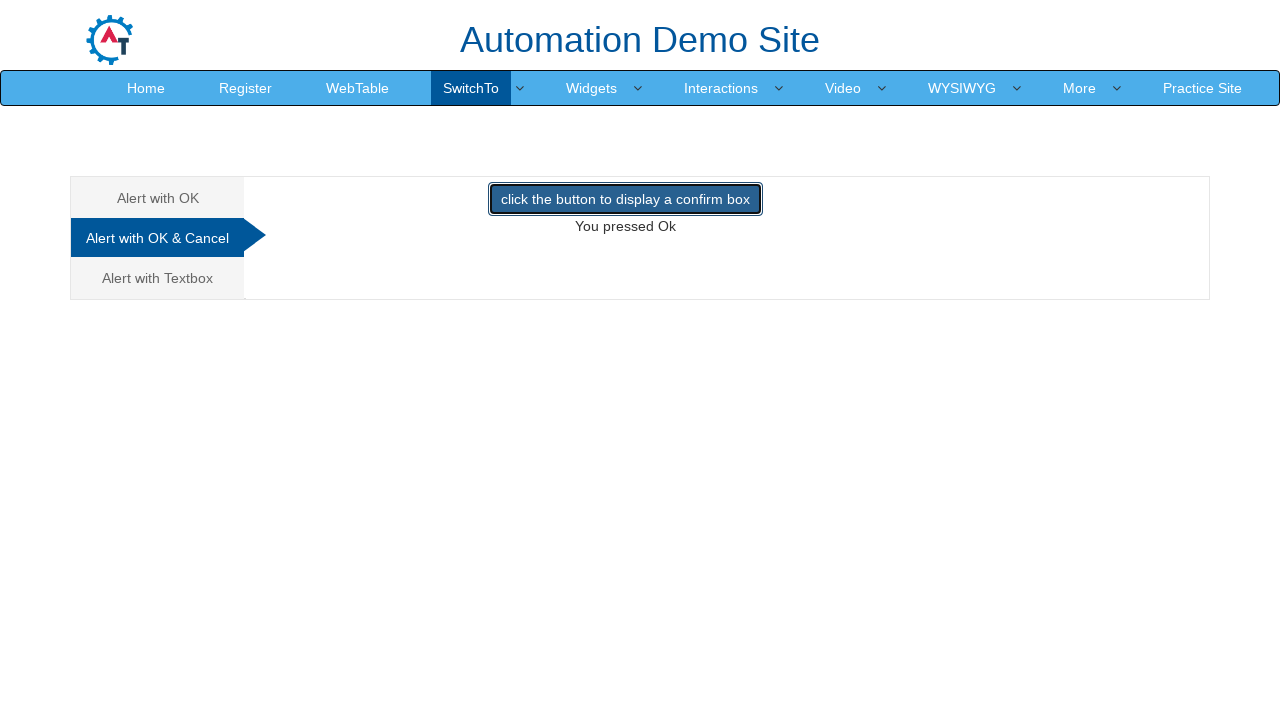

Set up dialog handler to dismiss alert
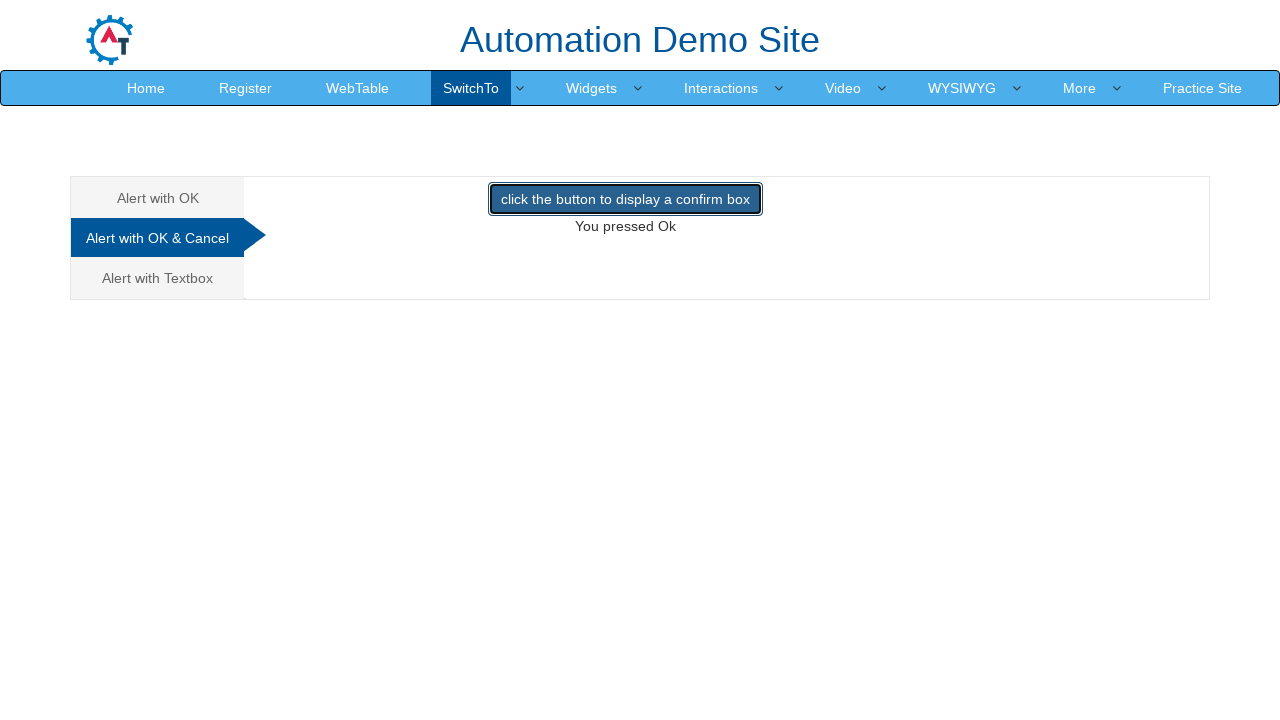

Clicked button to trigger alert and dismissed it at (625, 199) on xpath=//*[@id='CancelTab']/button
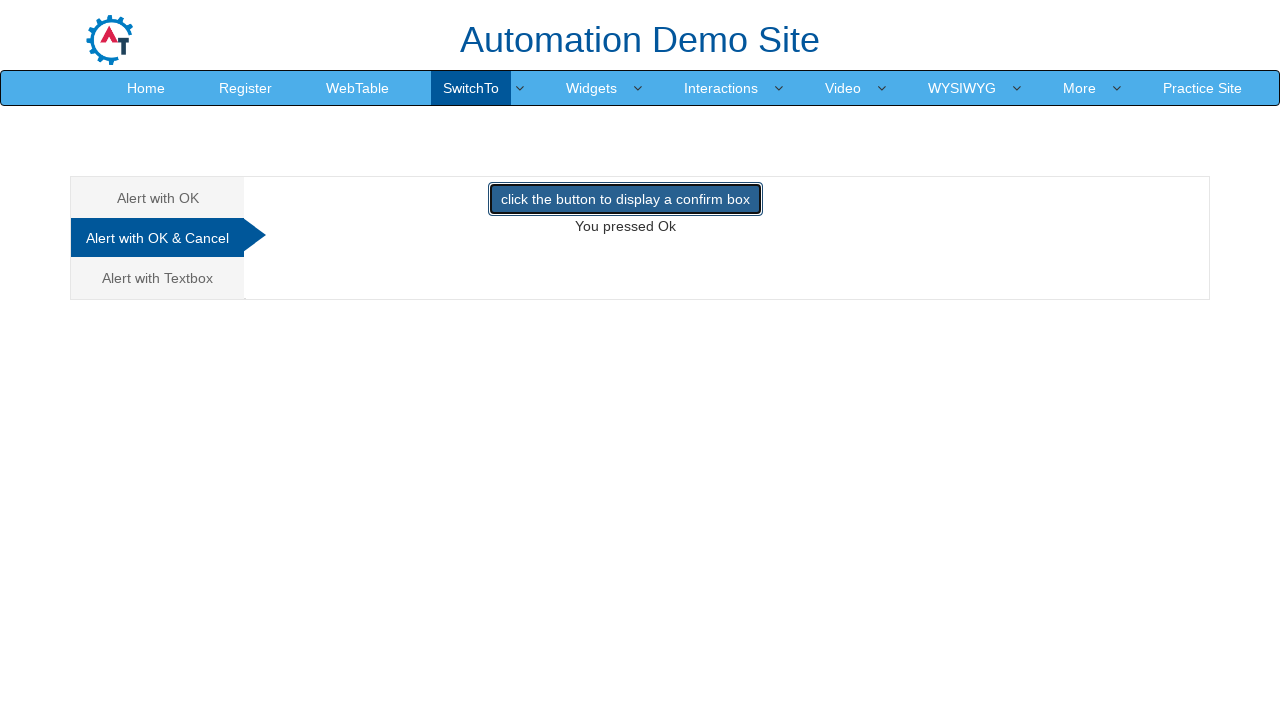

Verified Cancel action result by waiting for demo element
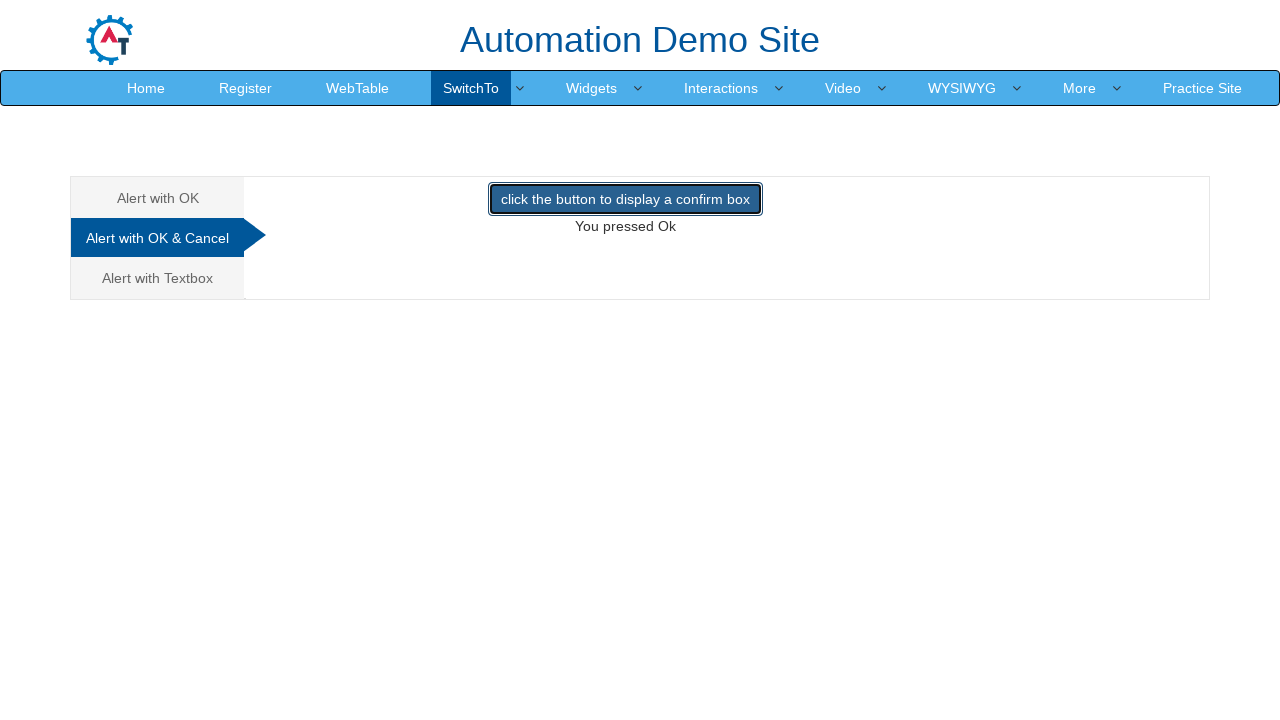

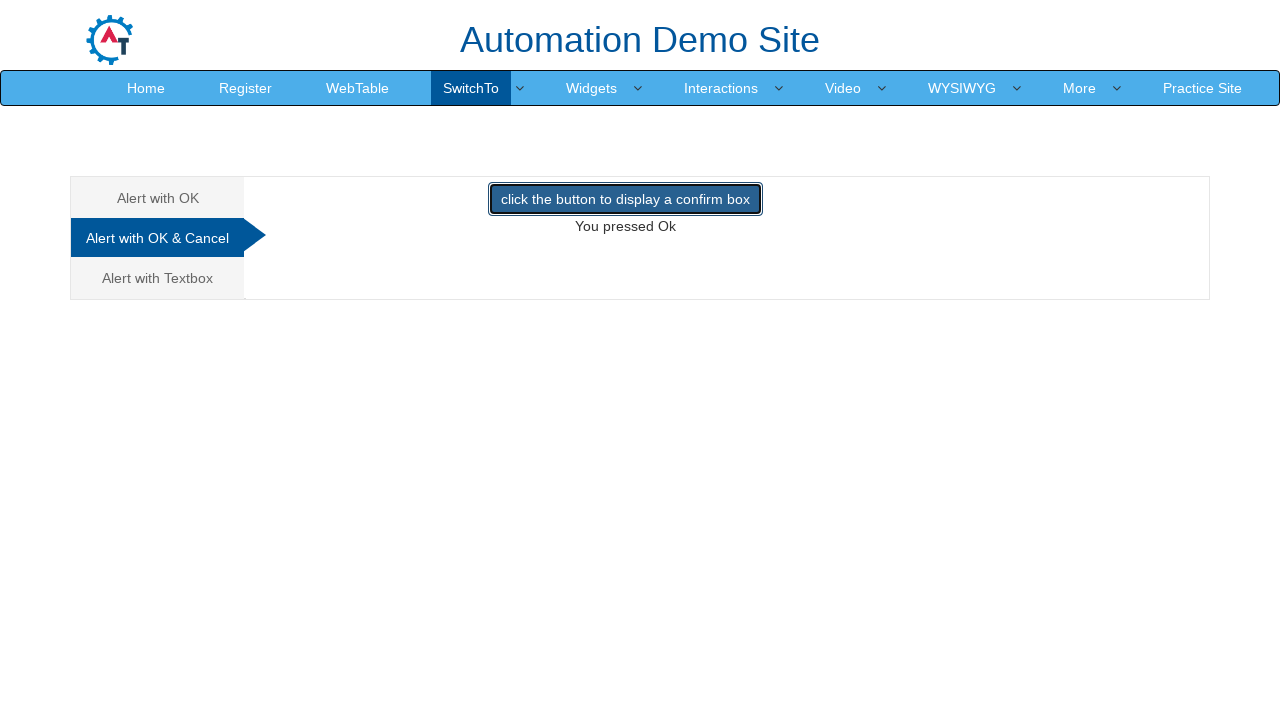